Tests browser alert and confirm dialog handling by clicking buttons that trigger JavaScript alerts and verifying their messages

Starting URL: https://rahulshettyacademy.com/AutomationPractice/

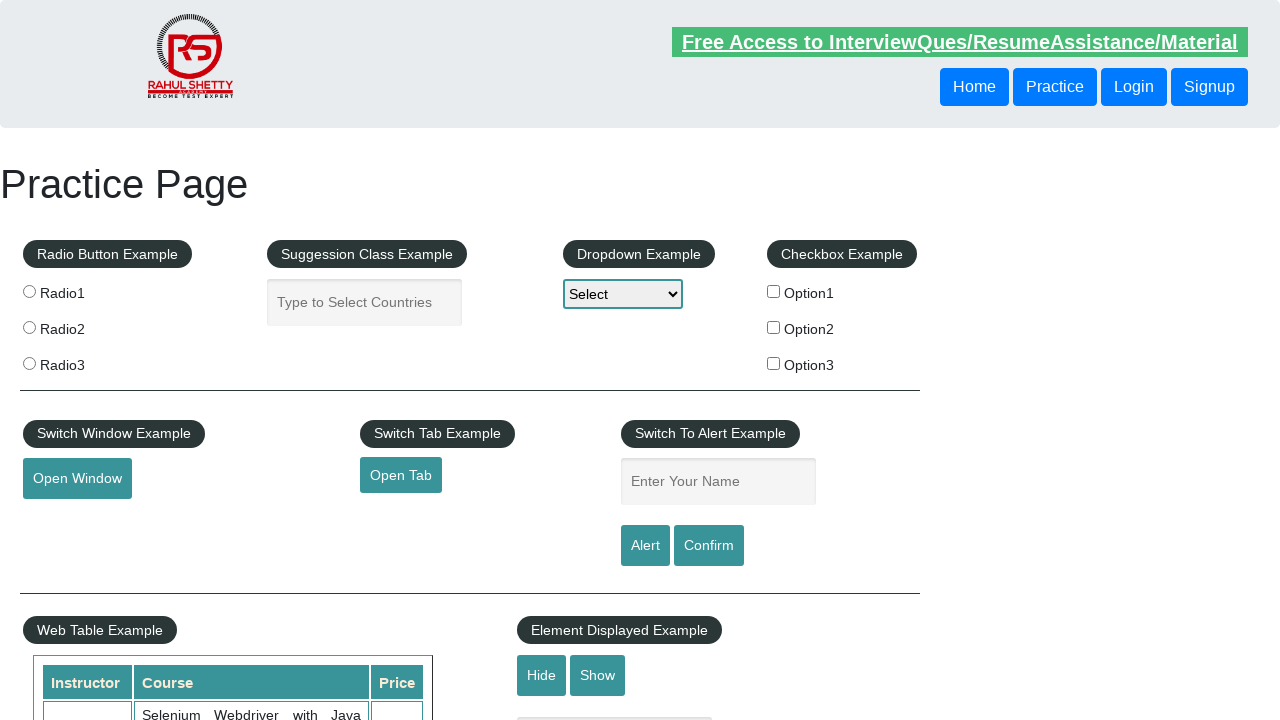

Set up dialog handler to accept all dialogs
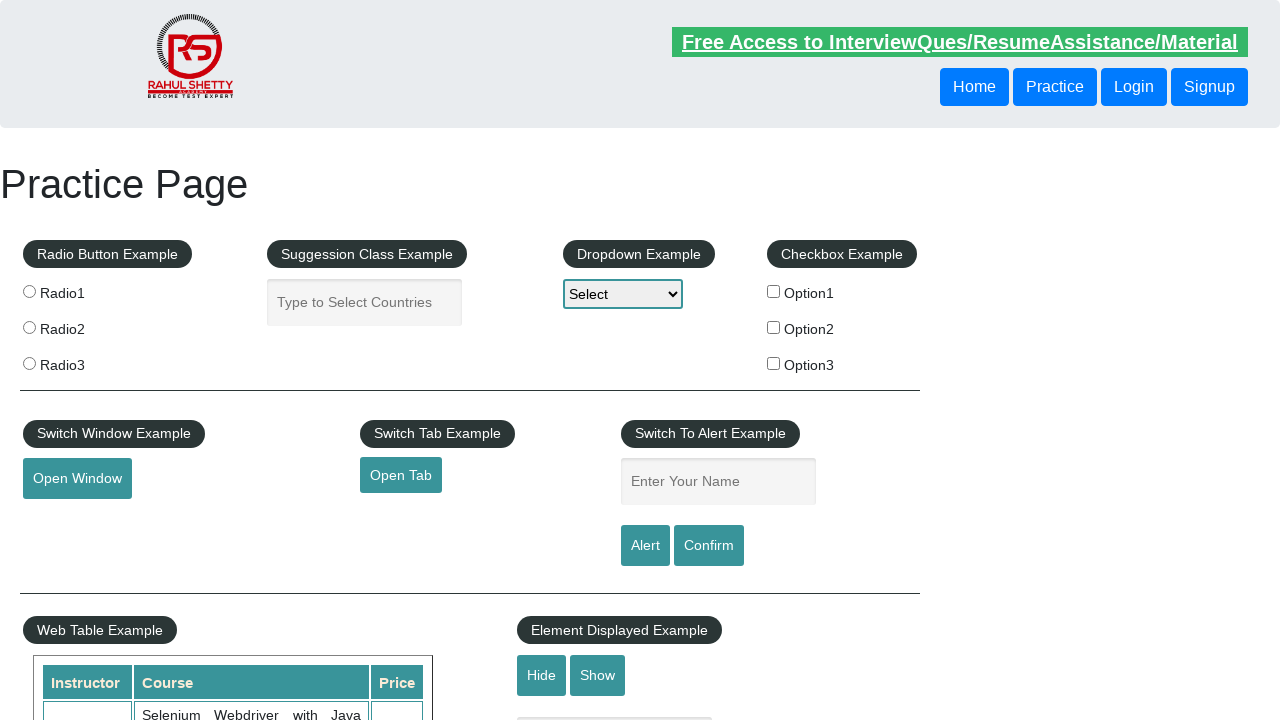

Clicked alert button to trigger JavaScript alert at (645, 546) on #alertbtn
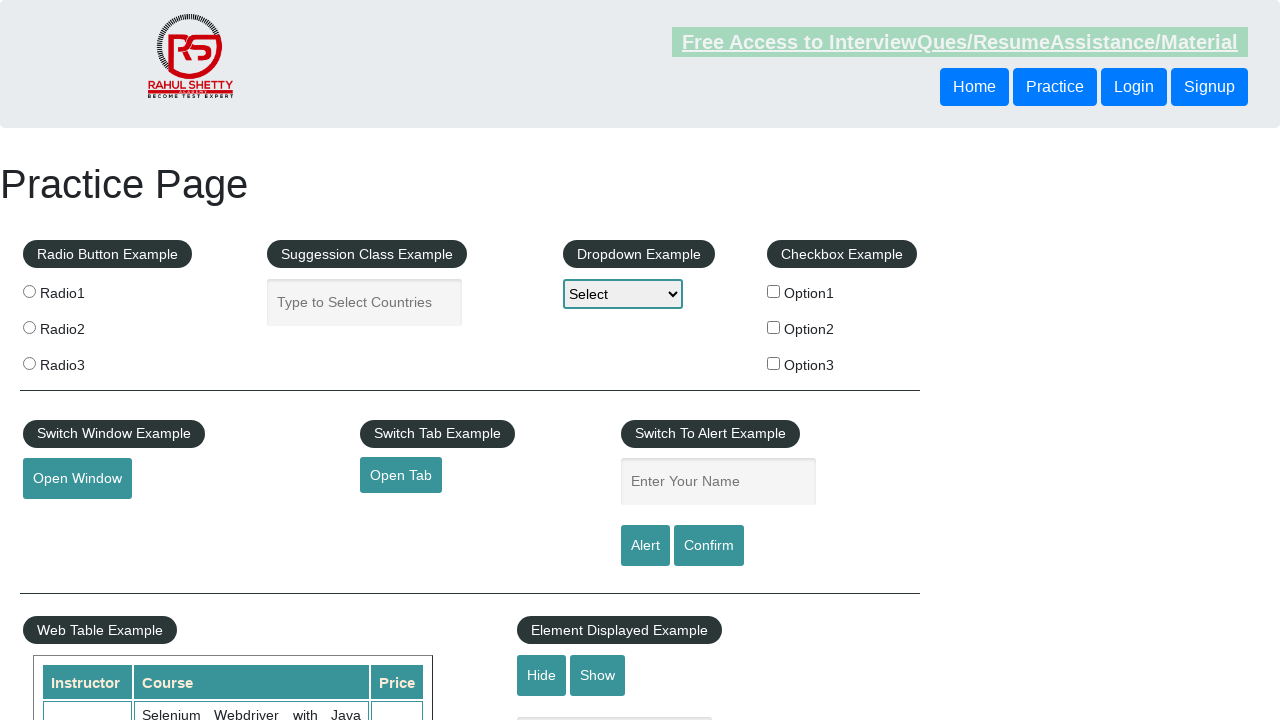

Clicked confirm button to trigger confirm dialog at (709, 546) on #confirmbtn
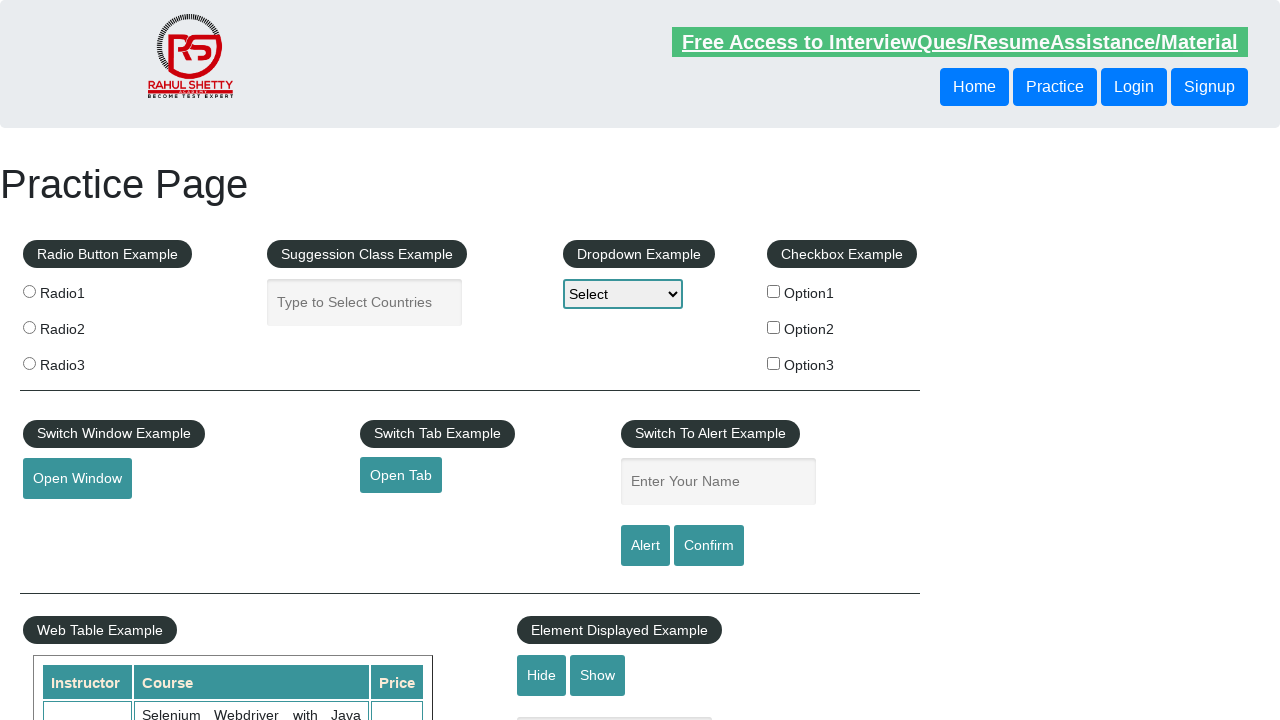

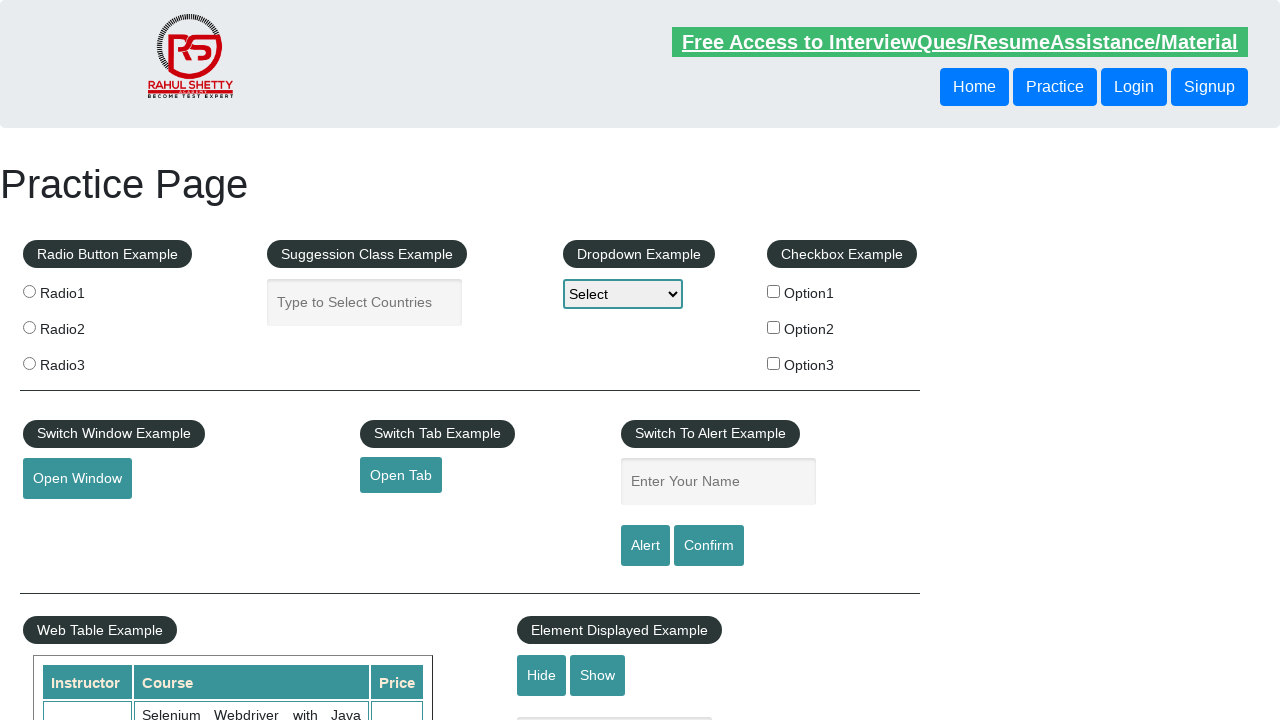